Navigates to the Form Authentication page and verifies the URL is correct

Starting URL: https://the-internet.herokuapp.com/

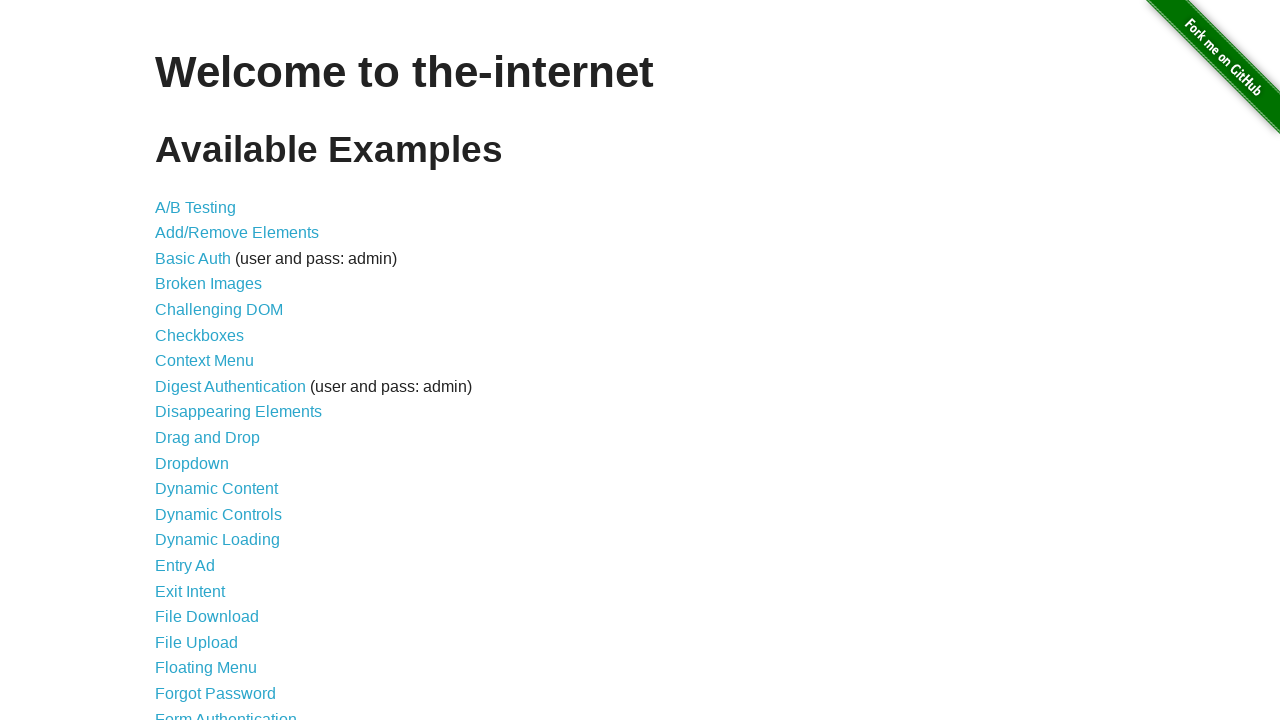

Clicked on Form Authentication link at (226, 712) on xpath=//a[normalize-space()='Form Authentication']
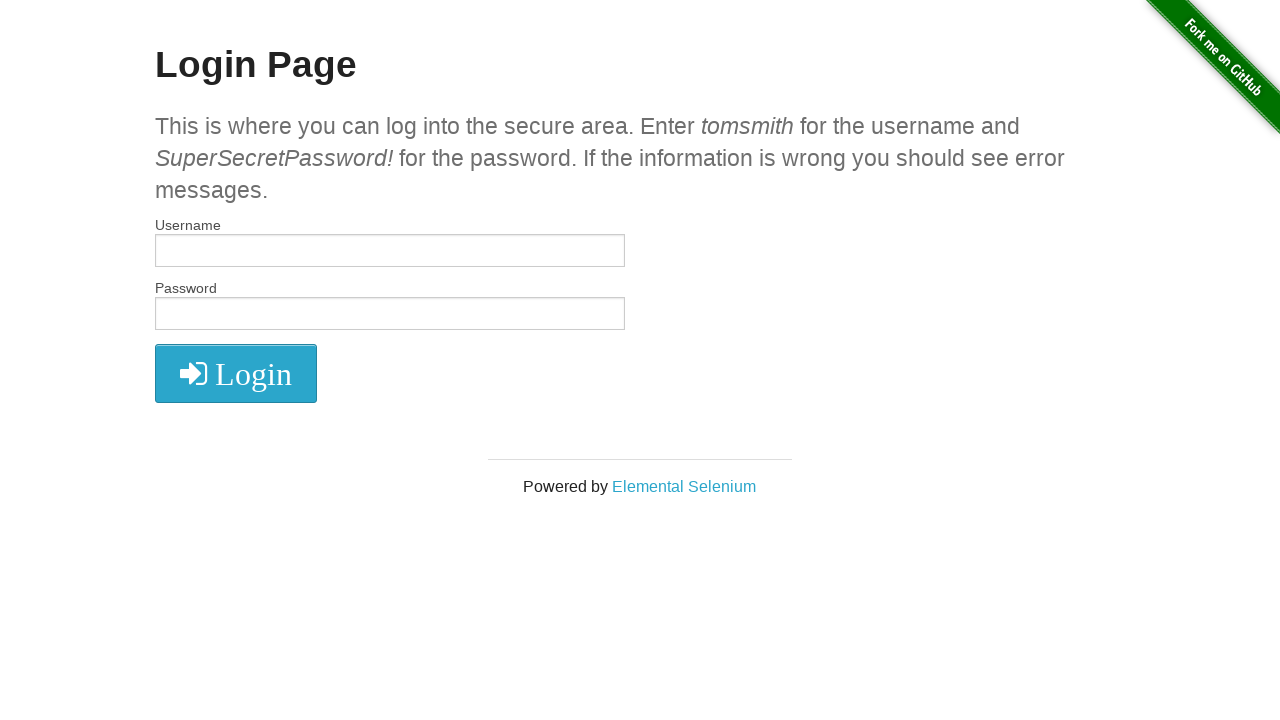

Verified URL is correct: https://the-internet.herokuapp.com/login
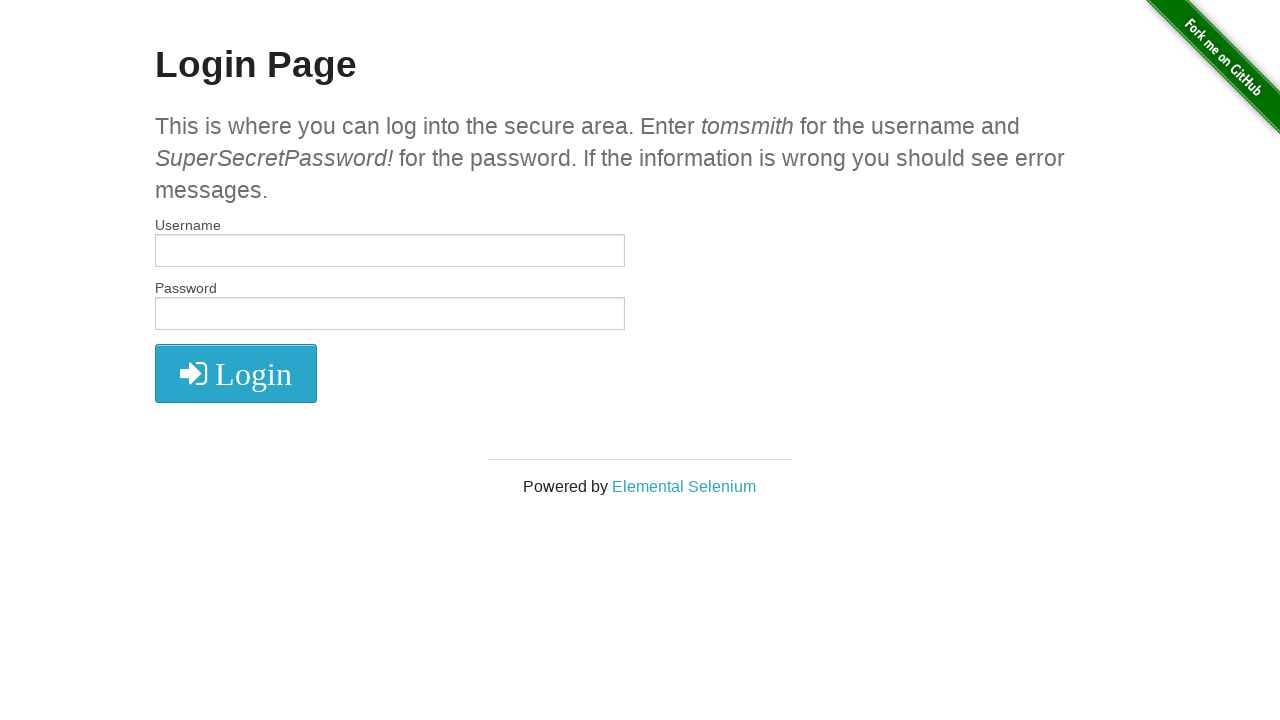

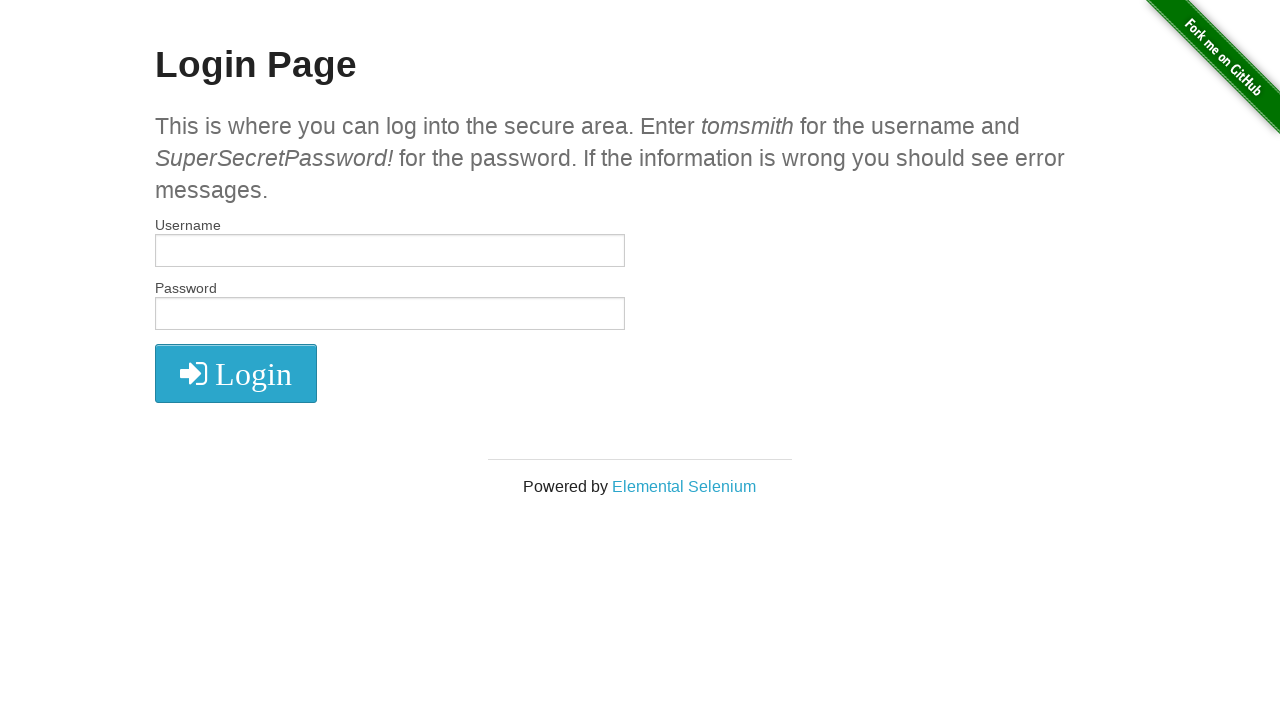